Tests the search functionality on Python.org by entering a search query "pycon" and submitting the form to verify search results are returned.

Starting URL: http://www.python.org

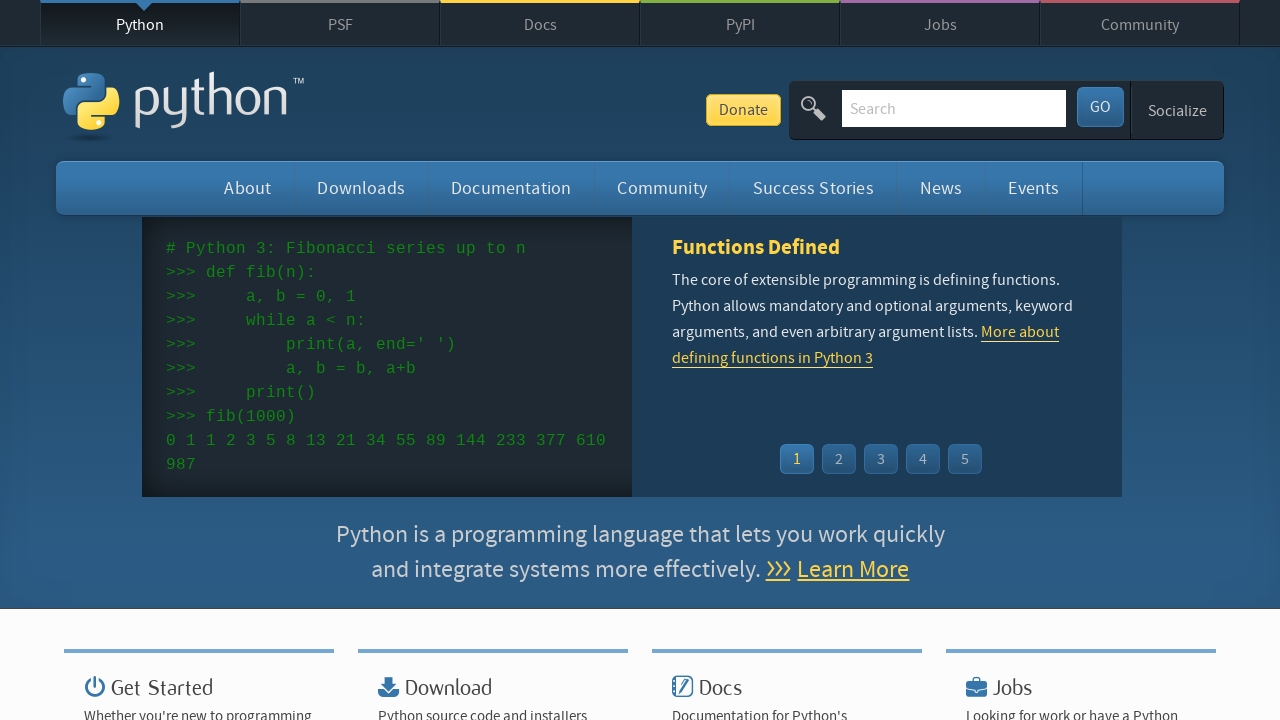

Filled search box with 'pycon' query on input[name='q']
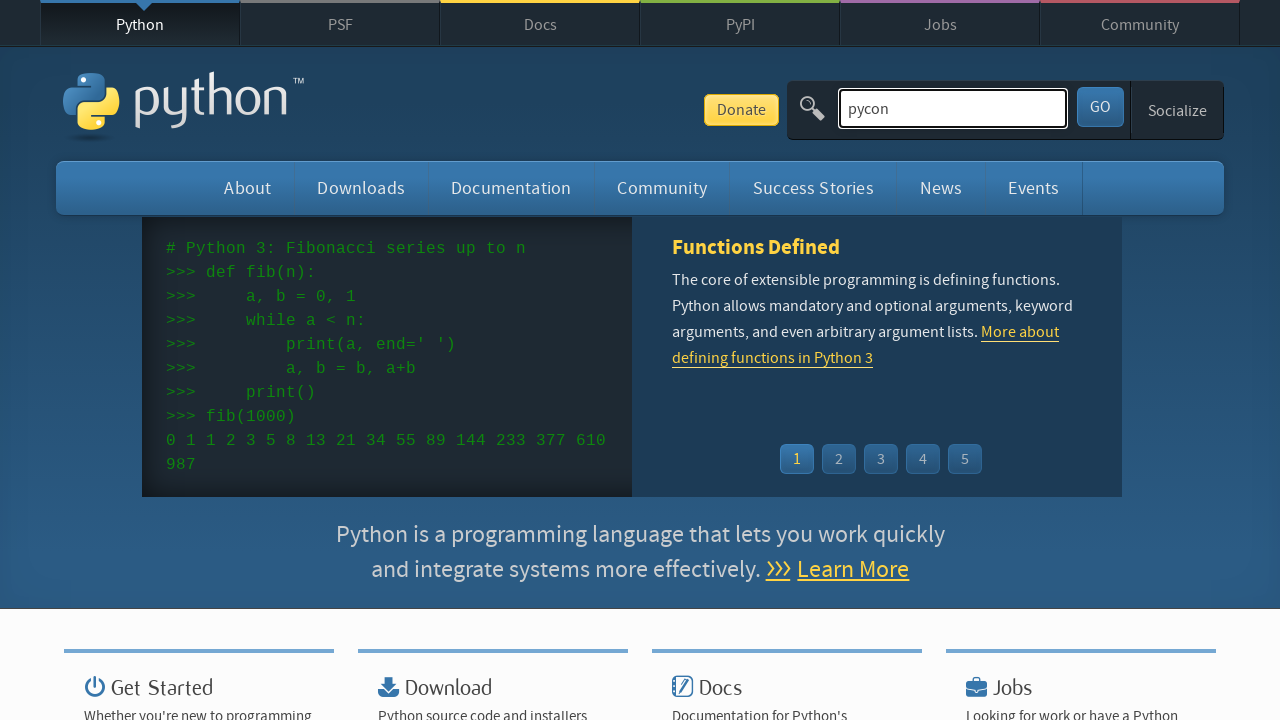

Pressed Enter to submit search form on input[name='q']
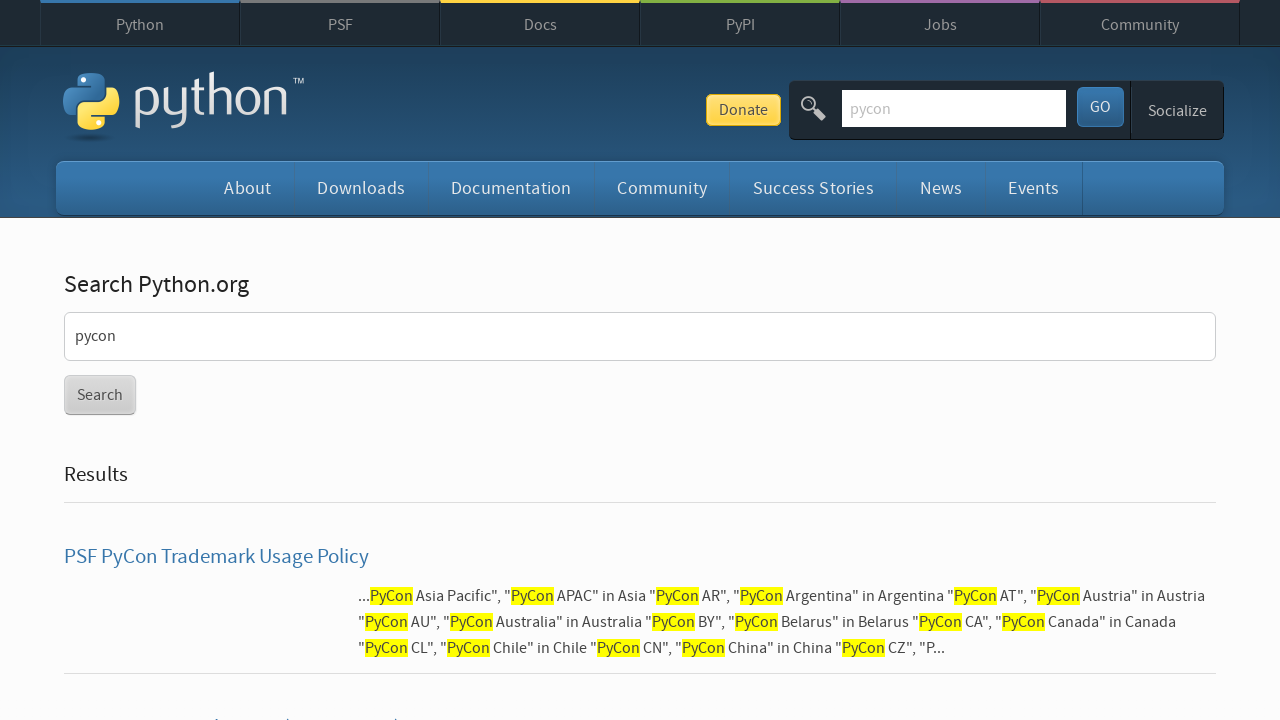

Search results page loaded successfully
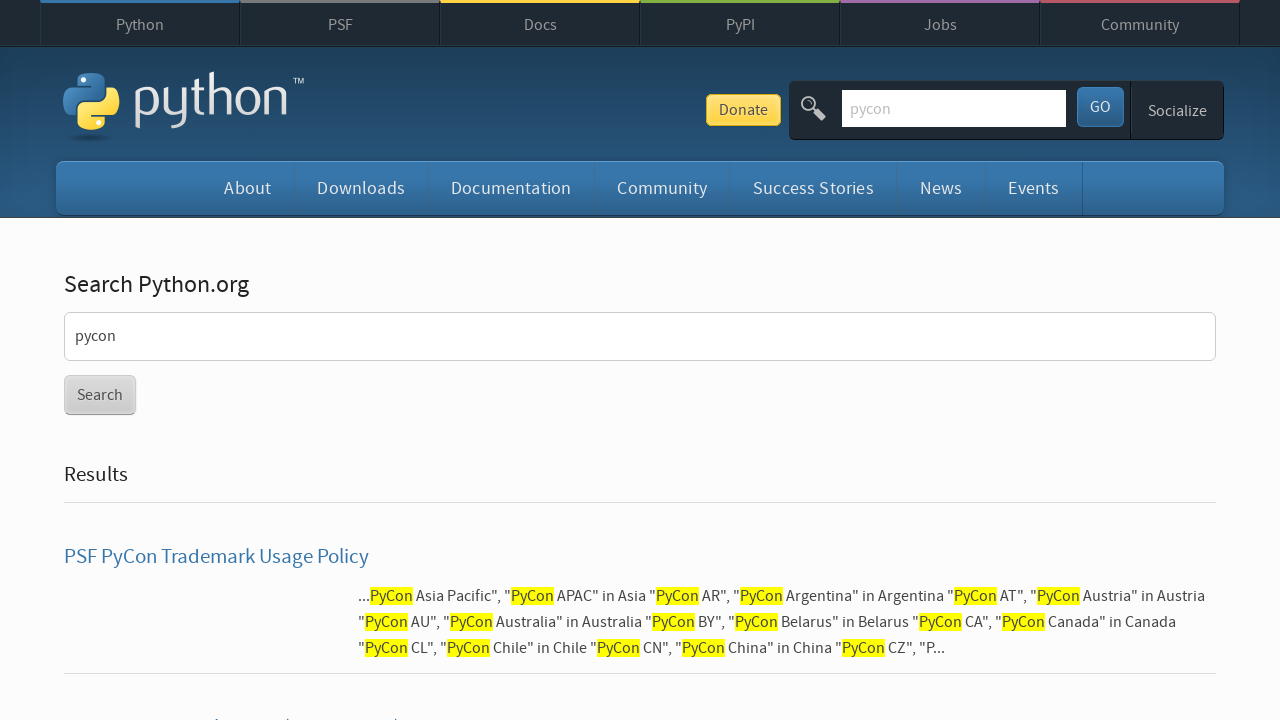

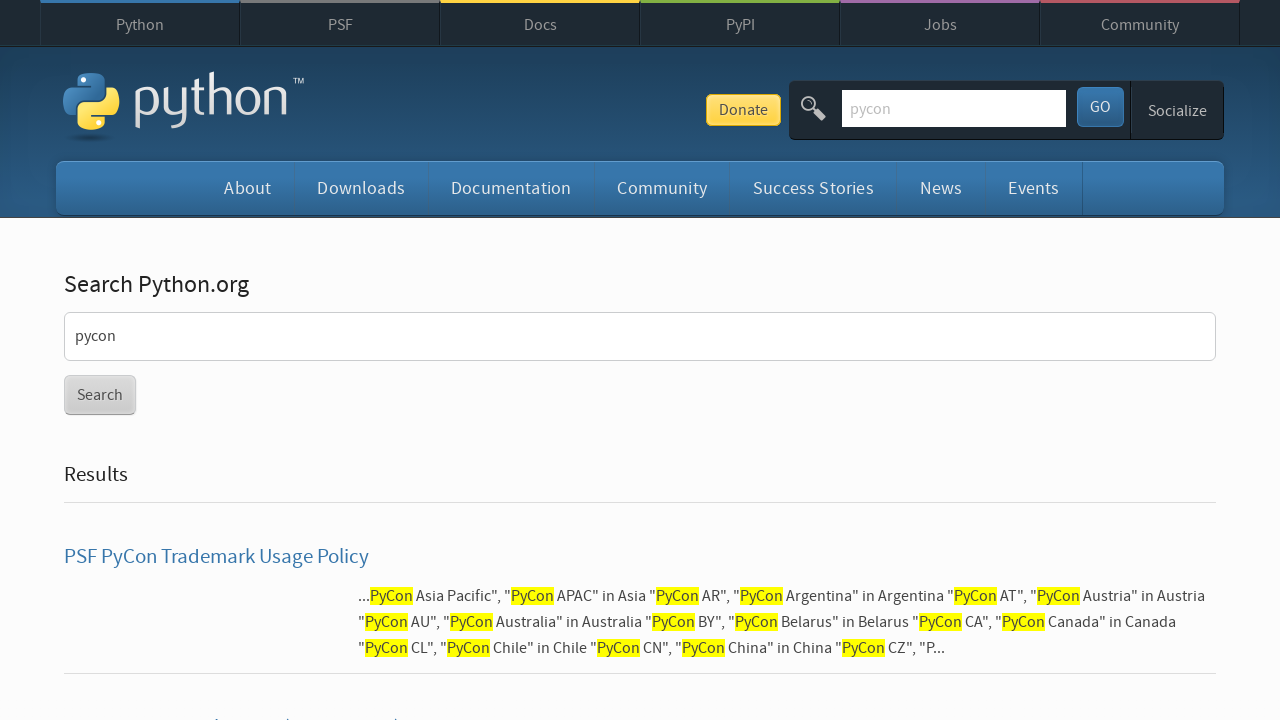